Tests dynamic content loading by clicking a start button and waiting for the result element using a locator-based wait

Starting URL: https://the-internet.herokuapp.com/dynamic_loading/1

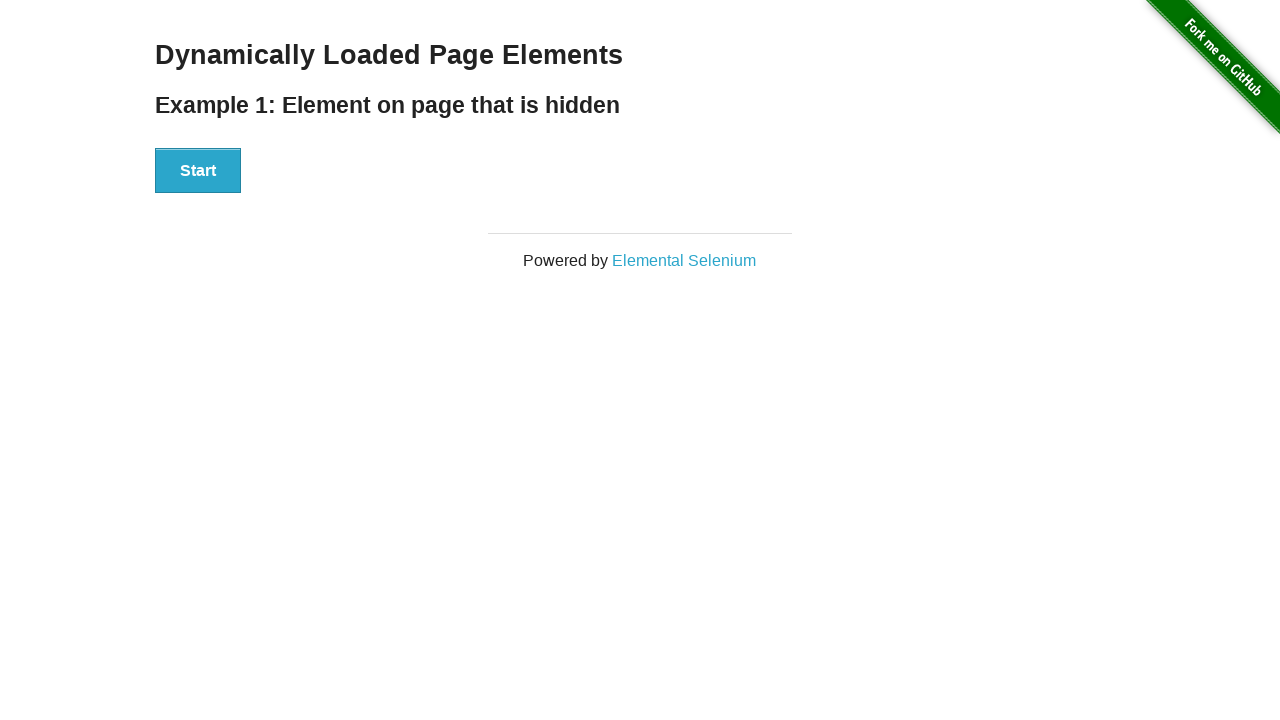

Clicked the start button to initiate dynamic loading at (198, 171) on xpath=//button
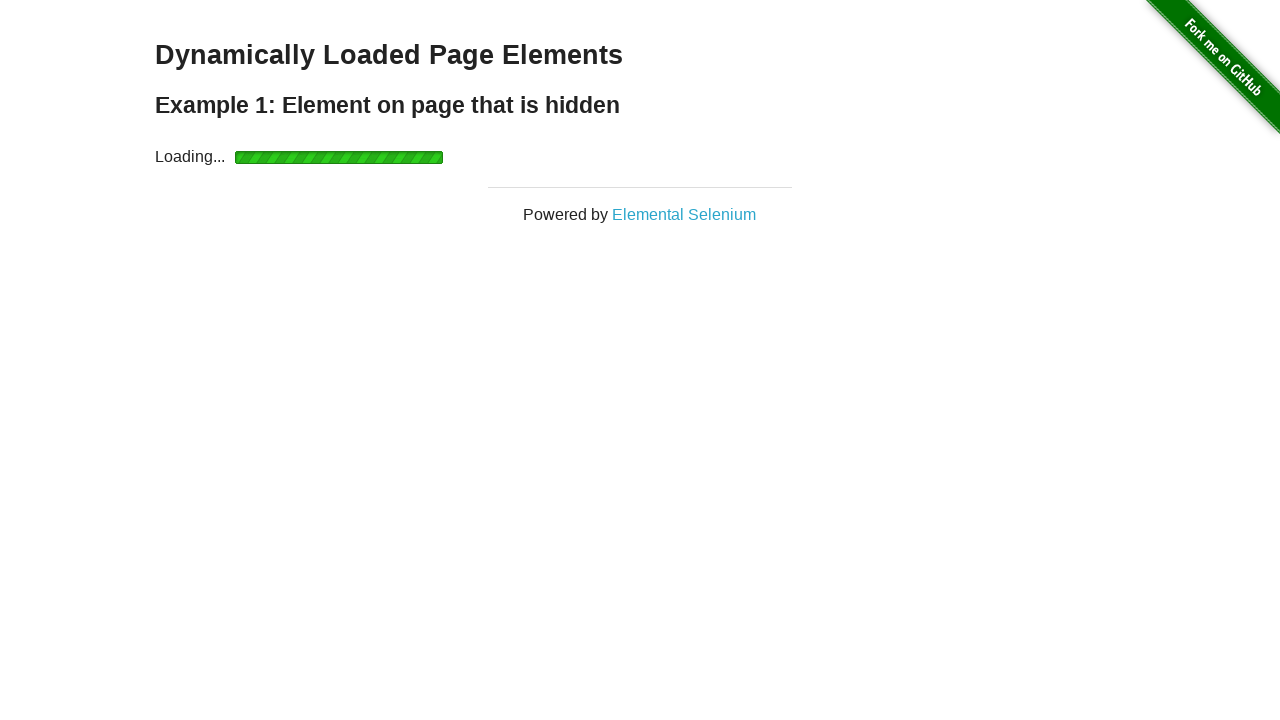

Waited for the finish element to become visible
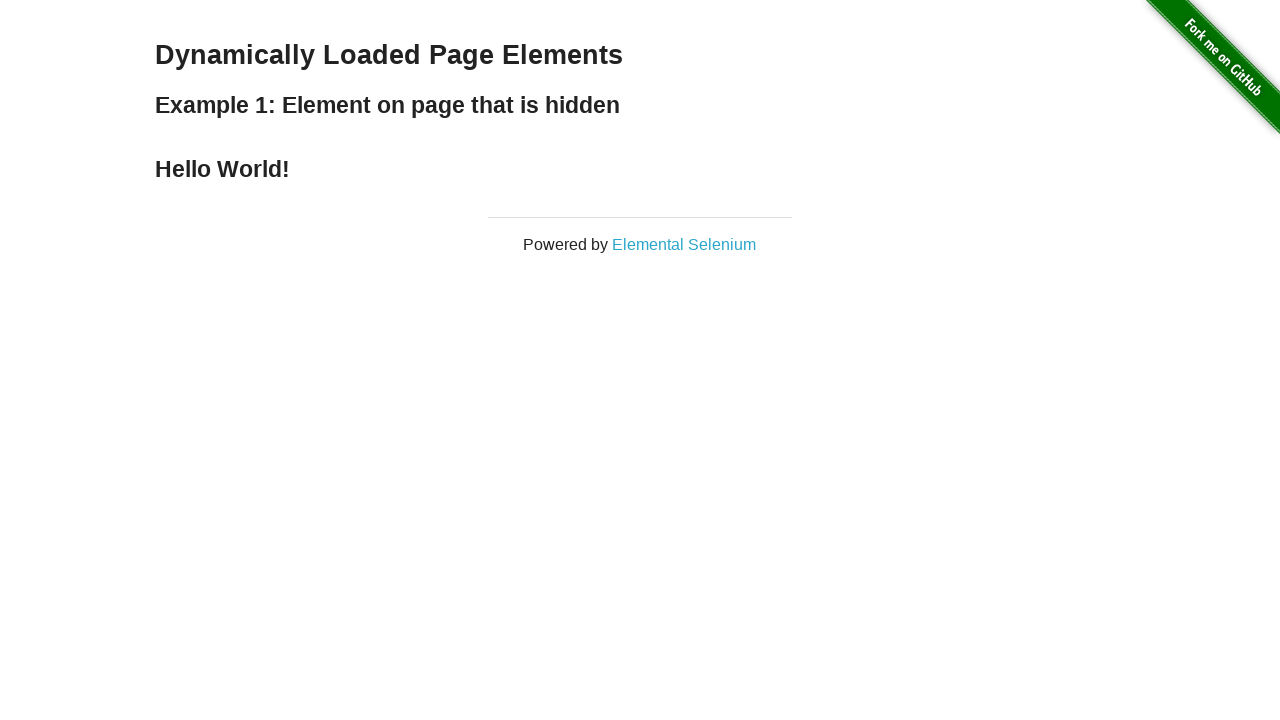

Verified that the finish element is displayed
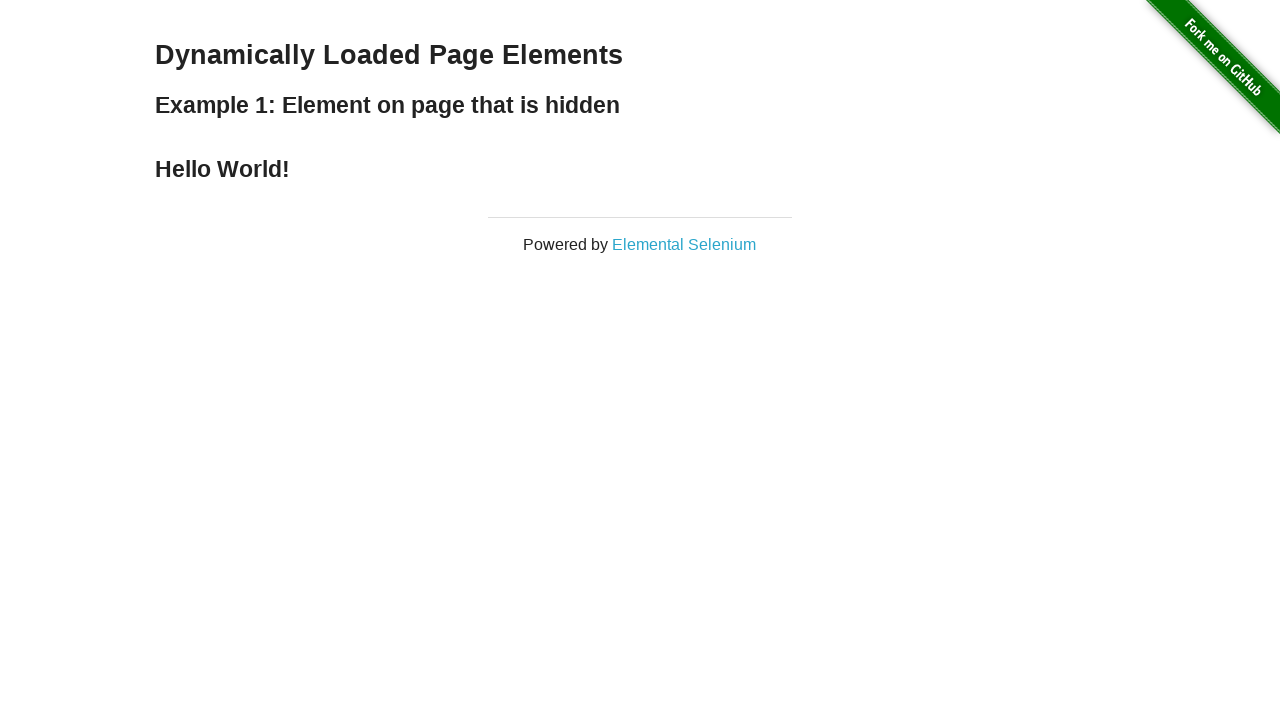

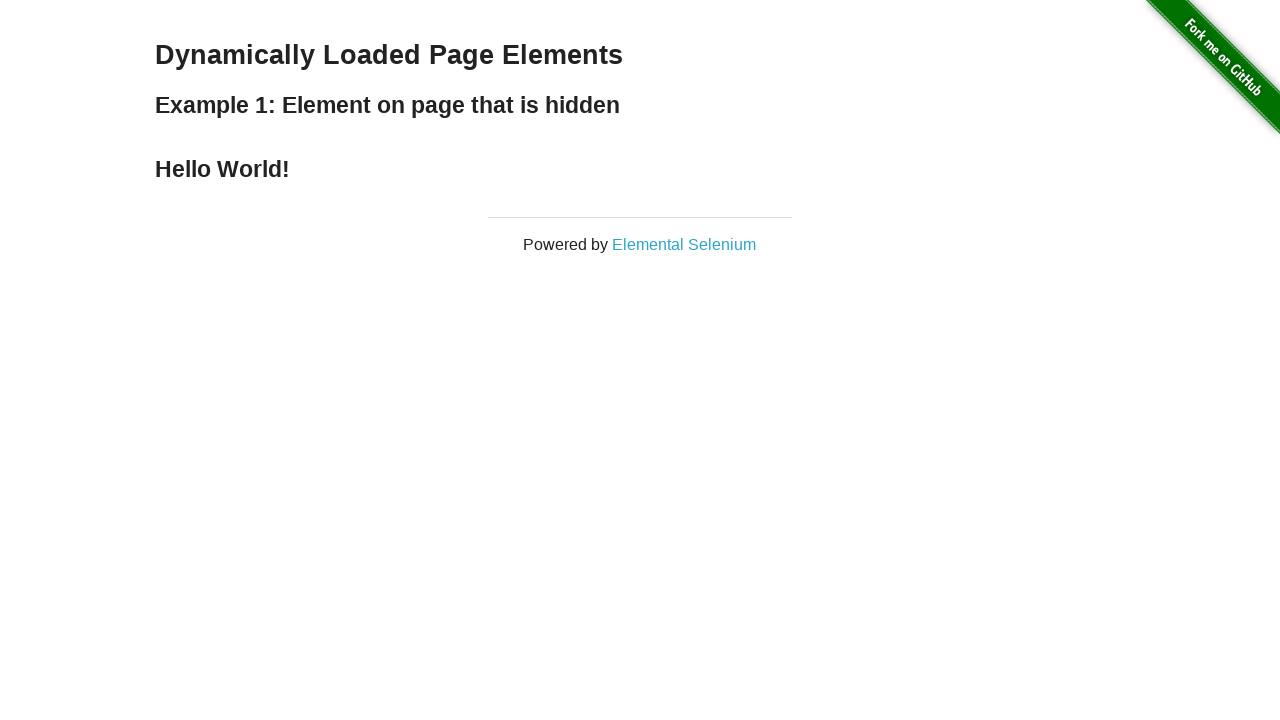